Tests browser navigation functionality by navigating to a page, then using back, forward, and refresh navigation methods

Starting URL: https://www.hyrtutorials.com/p/waits-demo.html

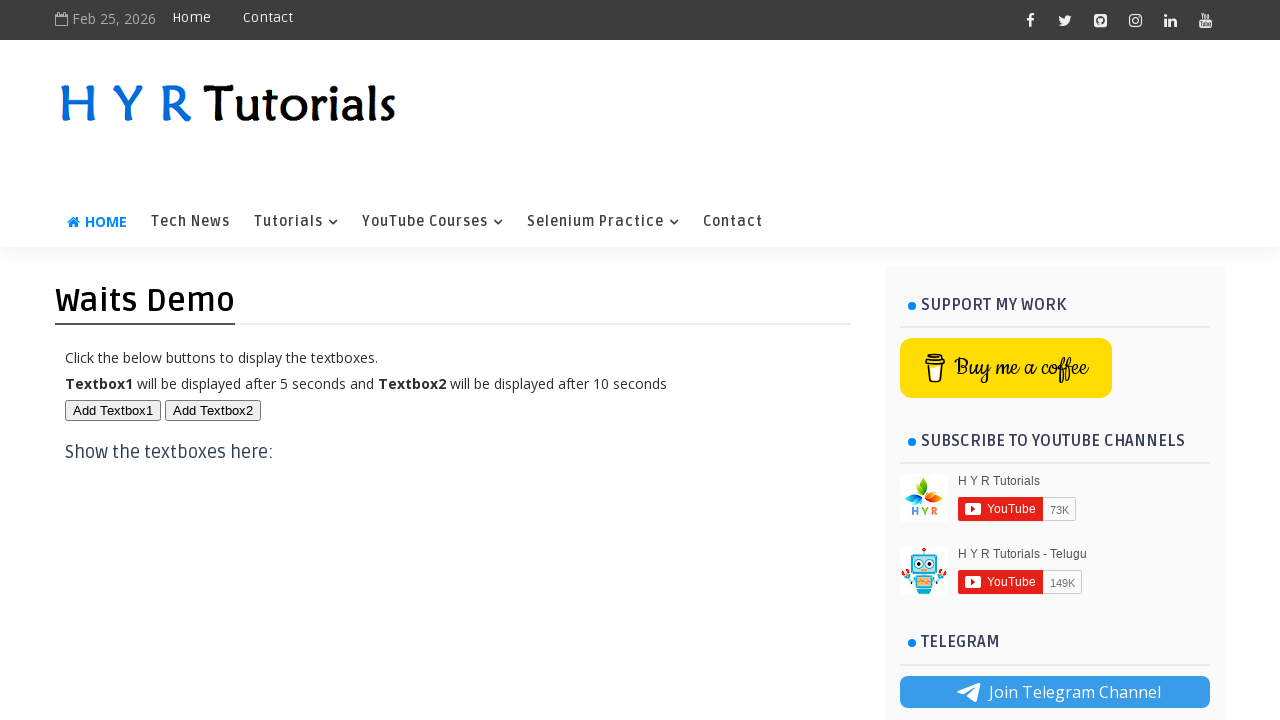

Navigated back to previous page
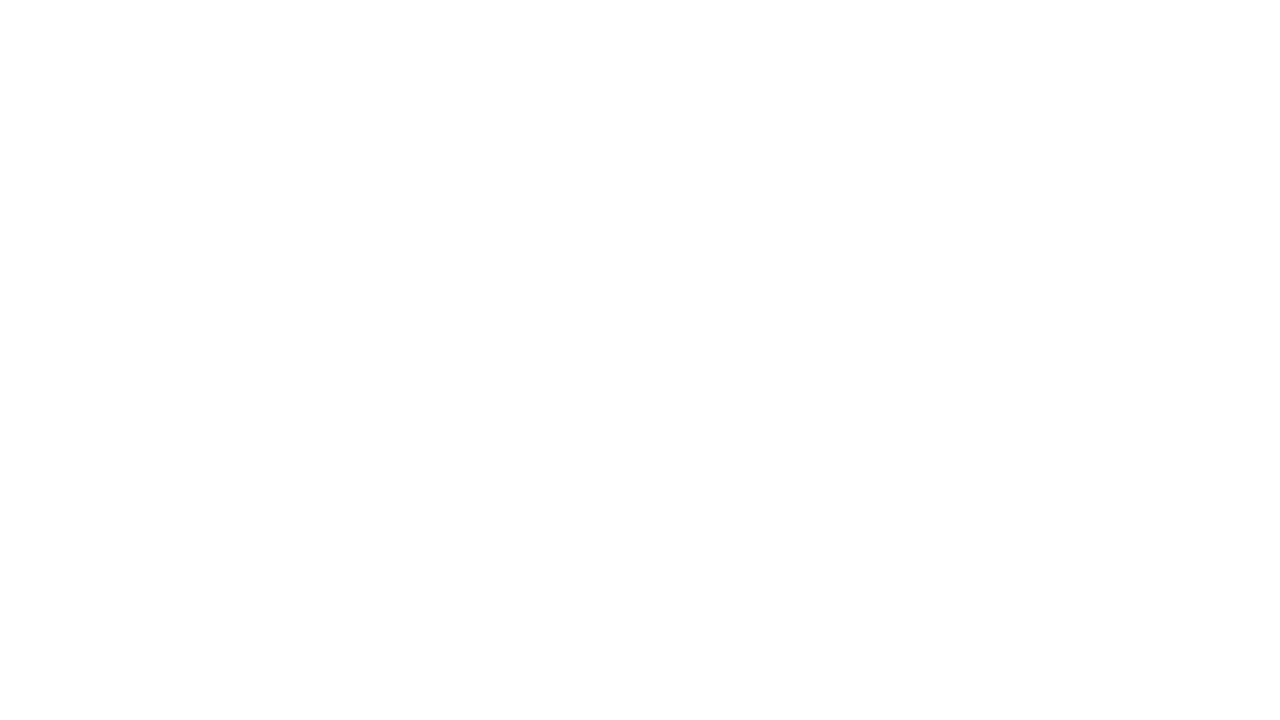

Waited 5 seconds for back navigation to complete
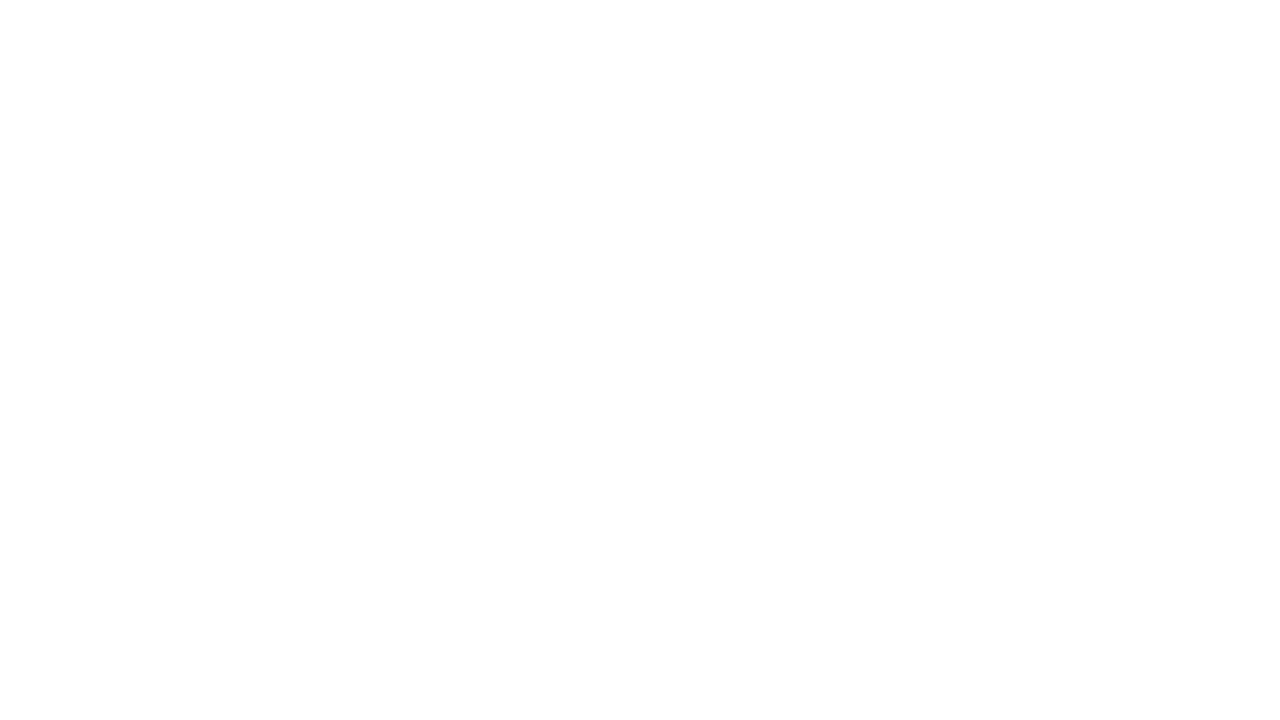

Navigated forward to next page
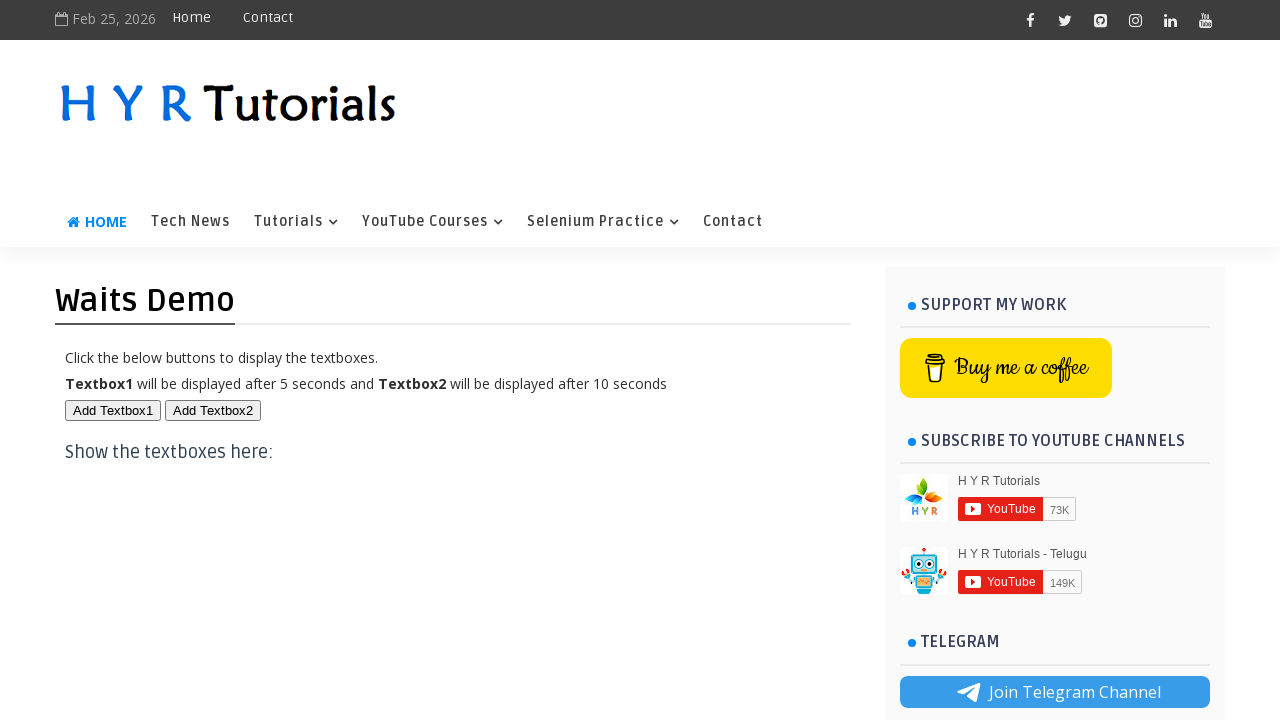

Waited 5 seconds for forward navigation to complete
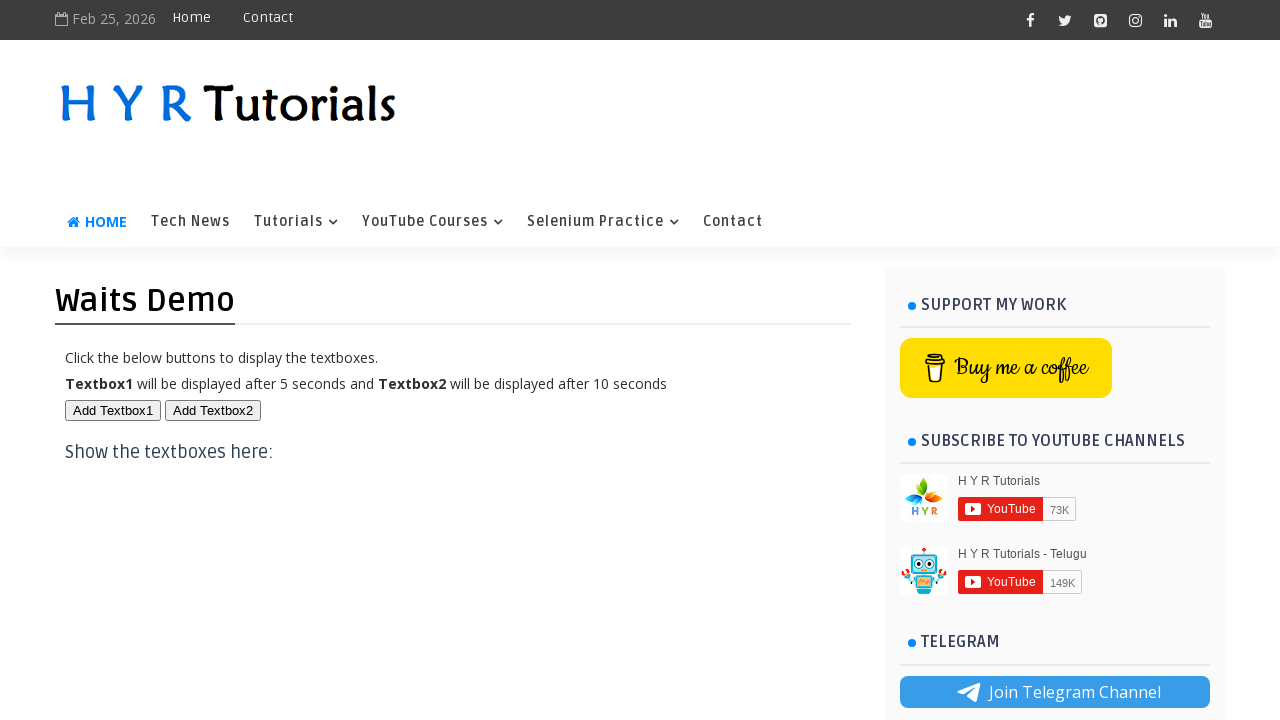

Refreshed the current page
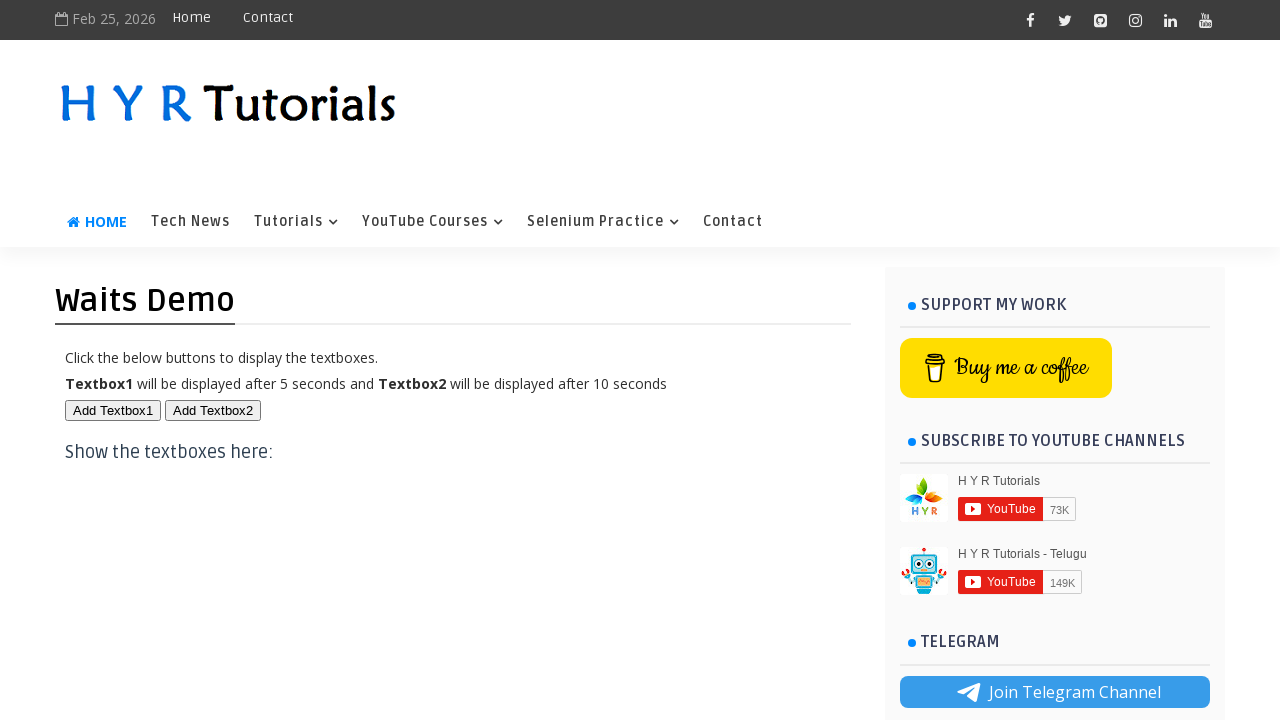

Waited 5 seconds after page refresh
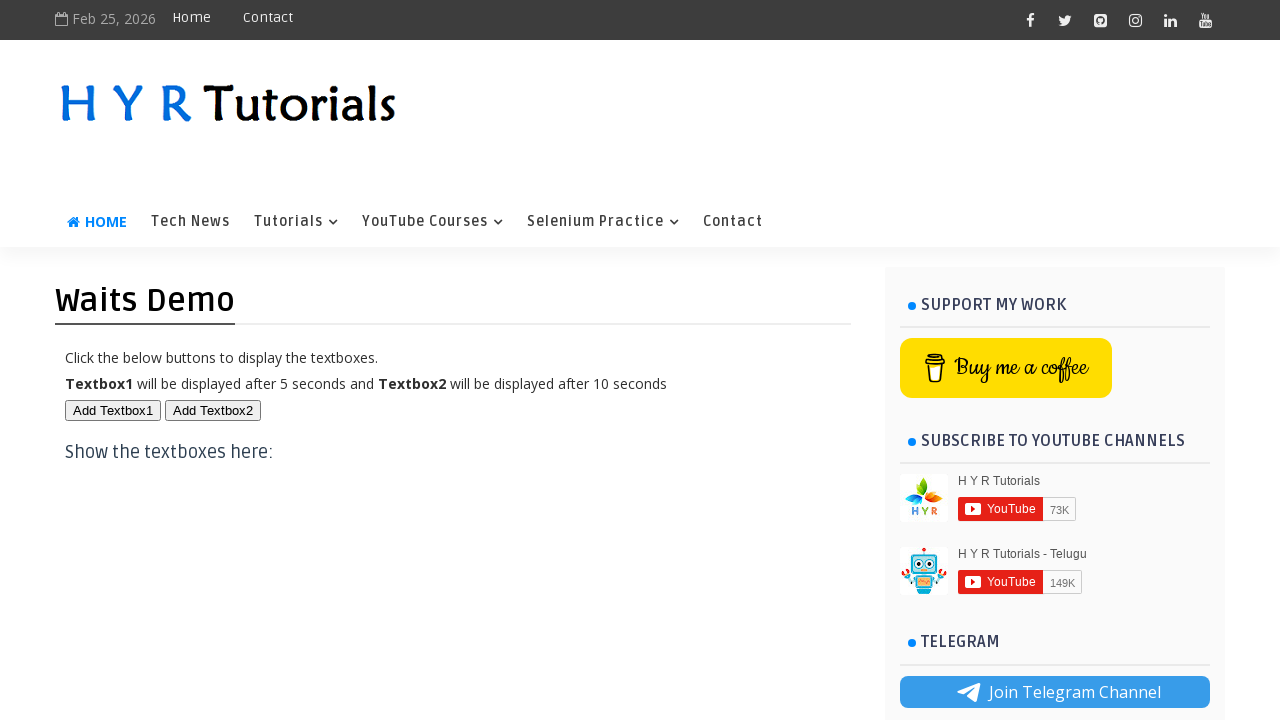

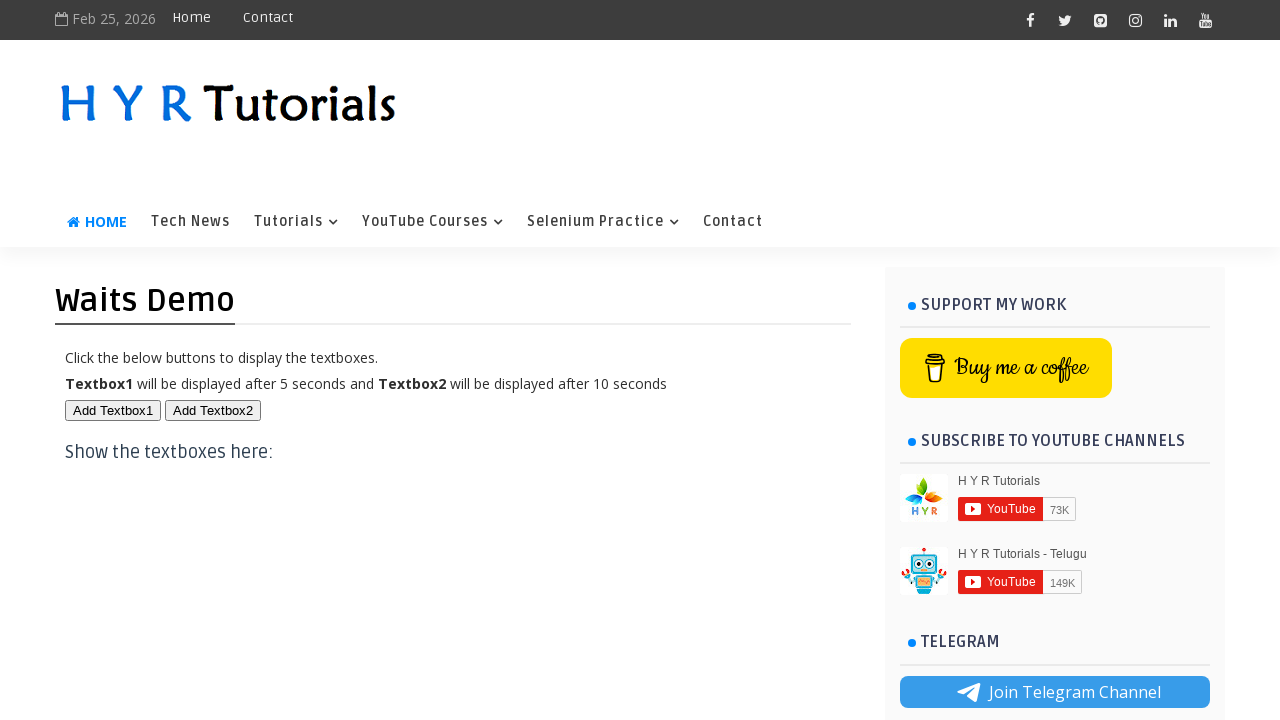